Tests radio button selection by force-clicking a hidden radio button and verifying the selection state

Starting URL: https://demoqa.com/radio-button

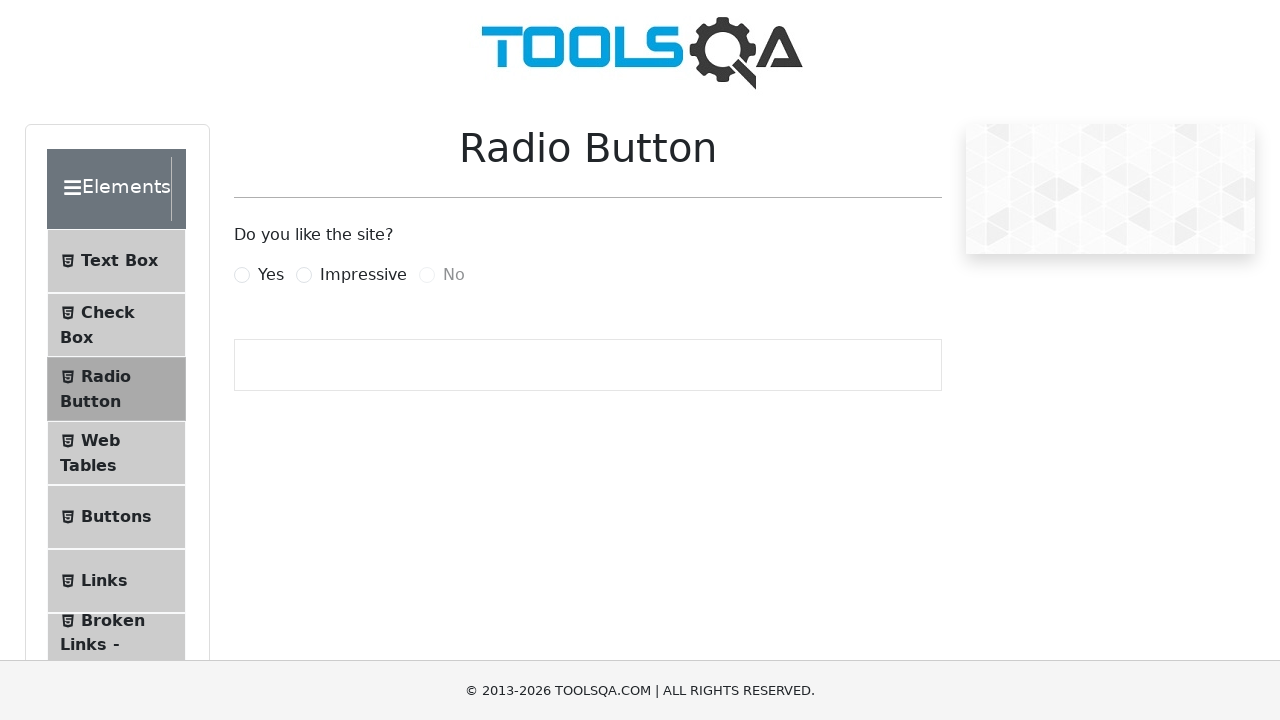

Force-checked the 'Impressive' radio button (hidden element) at (304, 275) on #impressiveRadio
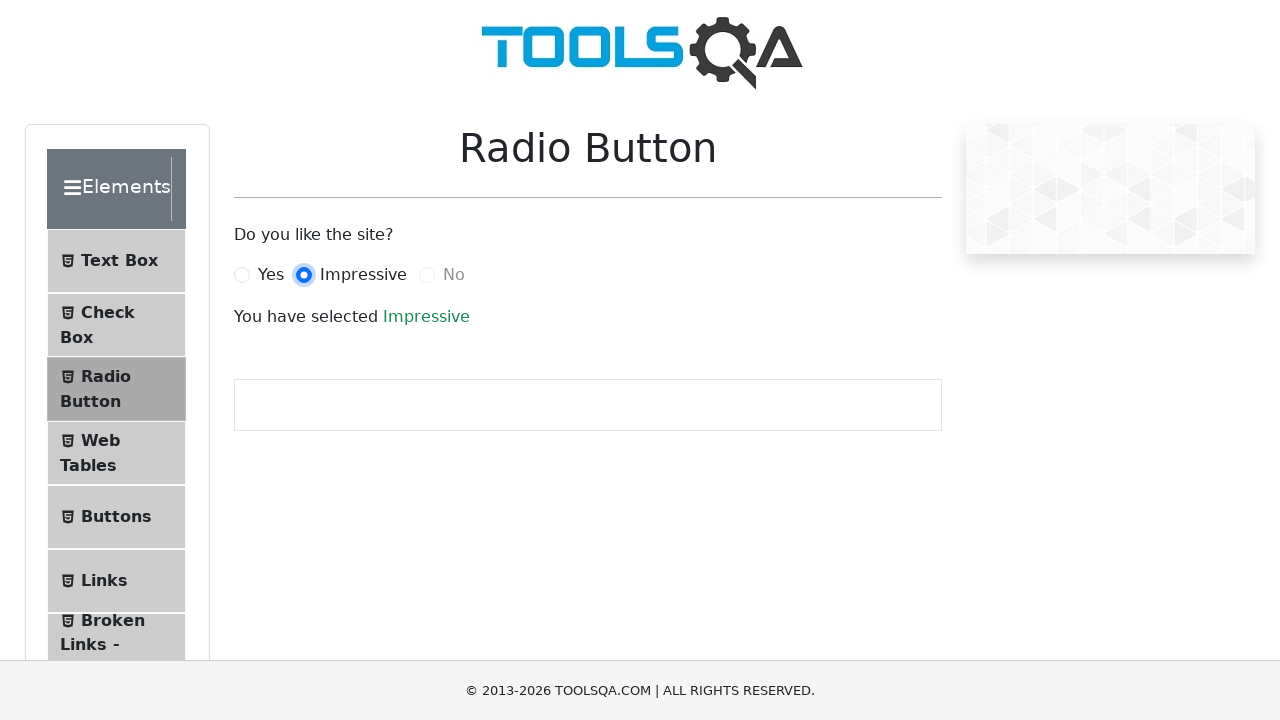

Success message appeared confirming radio button selection
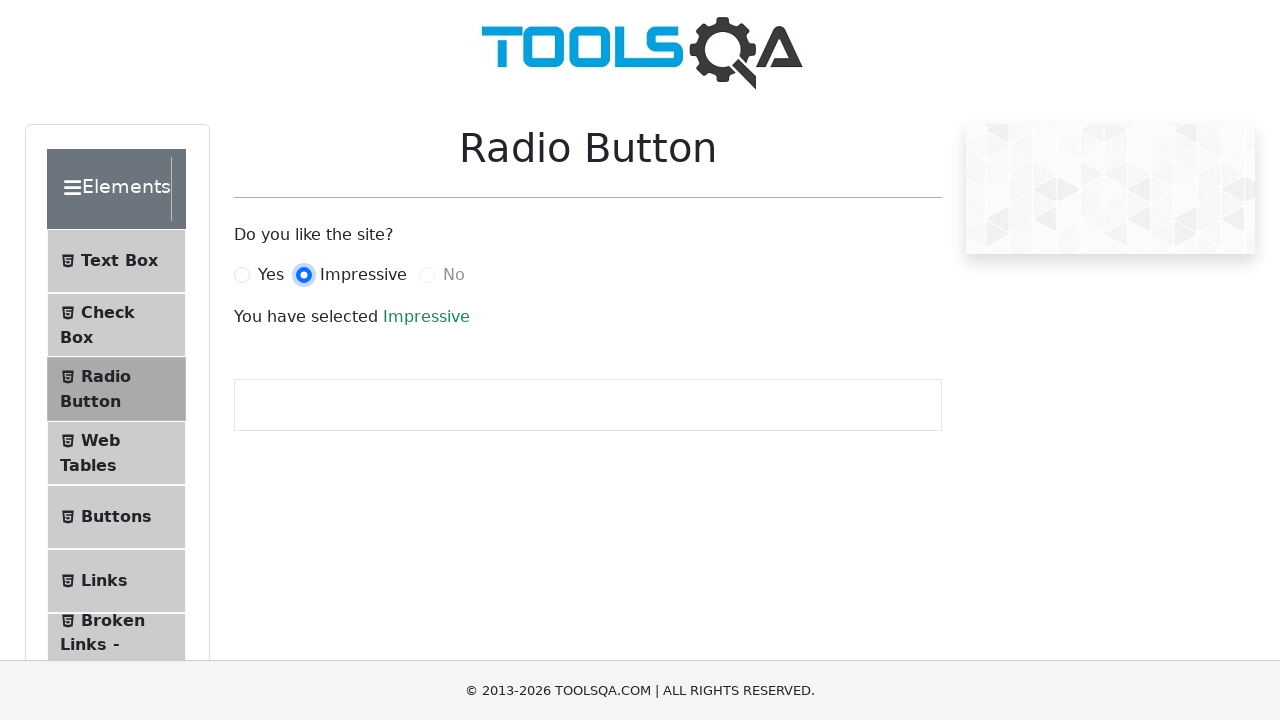

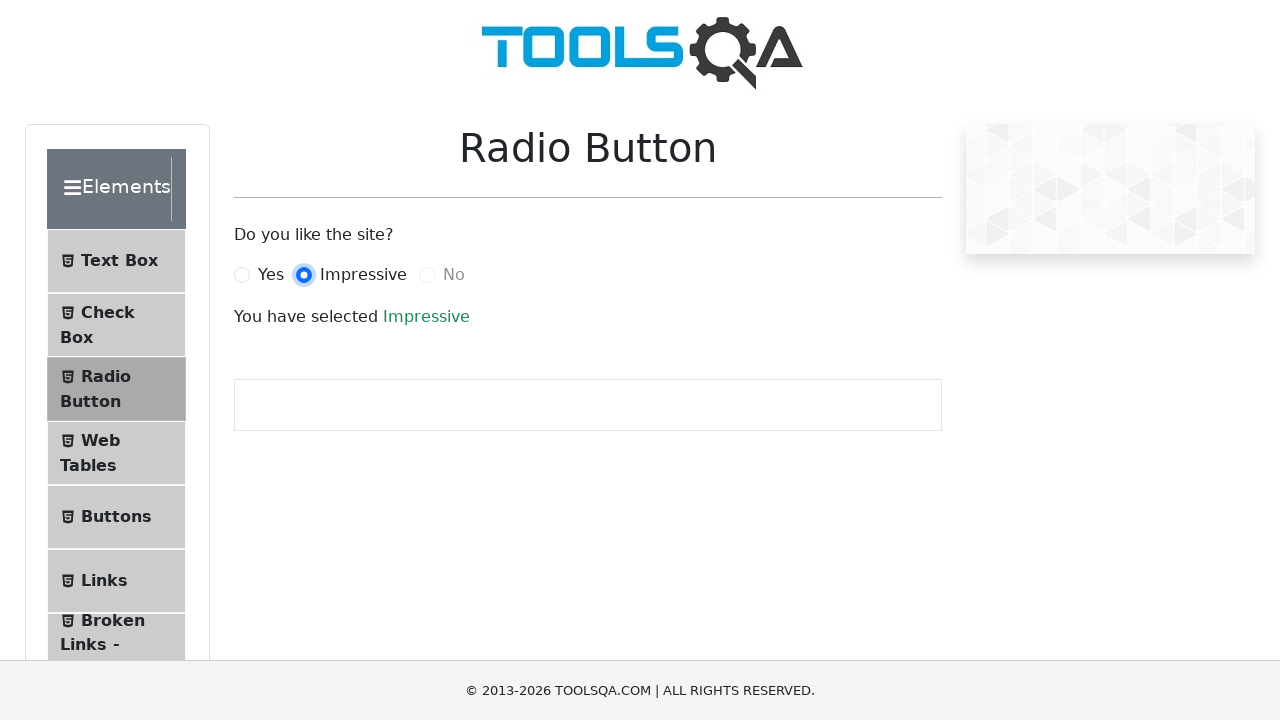